Navigates to the FrontAccounting demo website, maximizes the browser window, and verifies the page loads by checking for the page title.

Starting URL: http://www.demo.frontaccounting.eu/

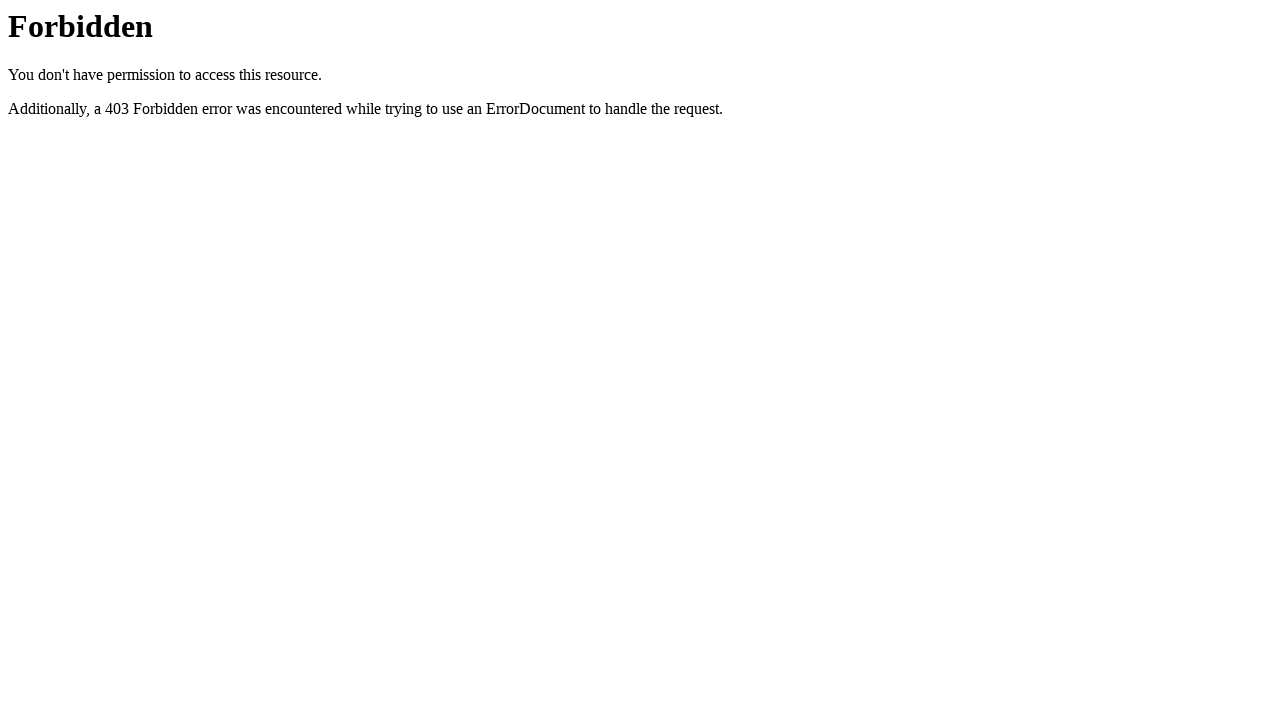

Set viewport size to 1920x1080 to simulate window maximize
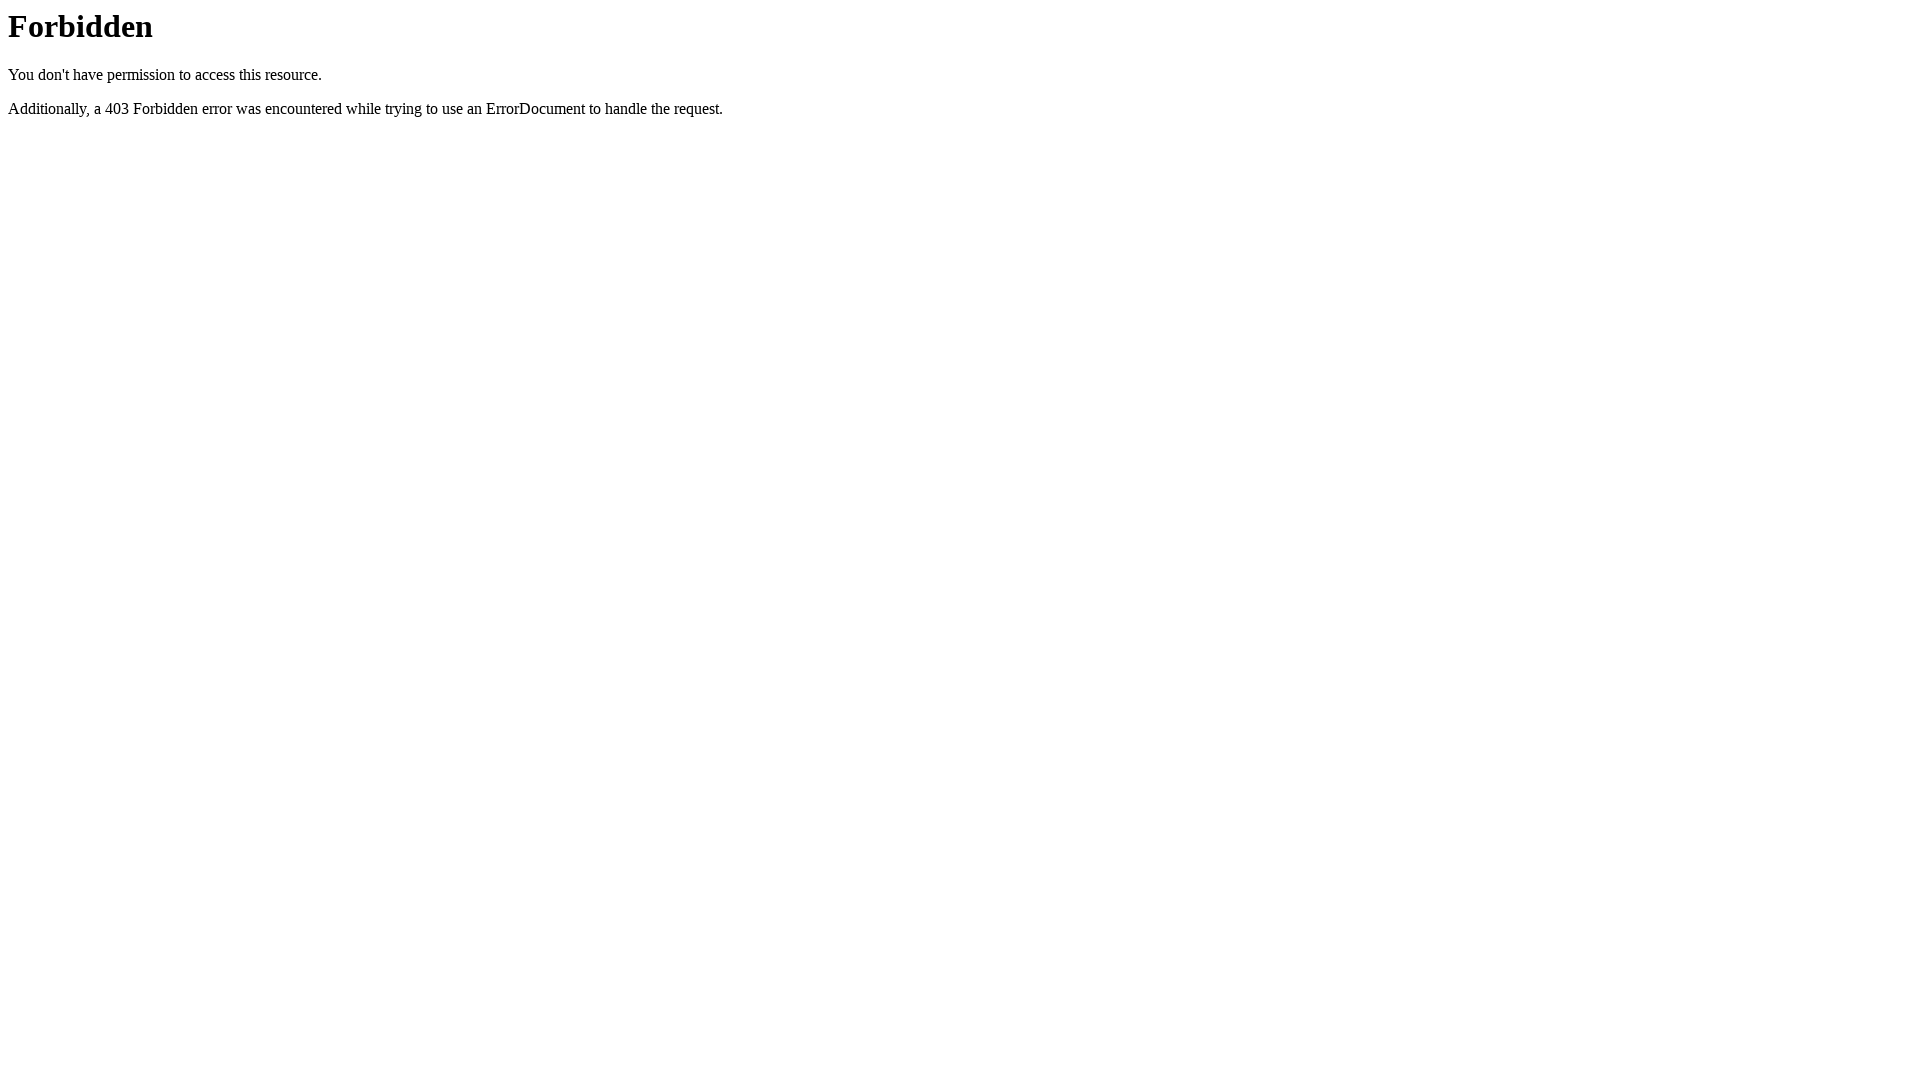

Waited for page to reach domcontentloaded state
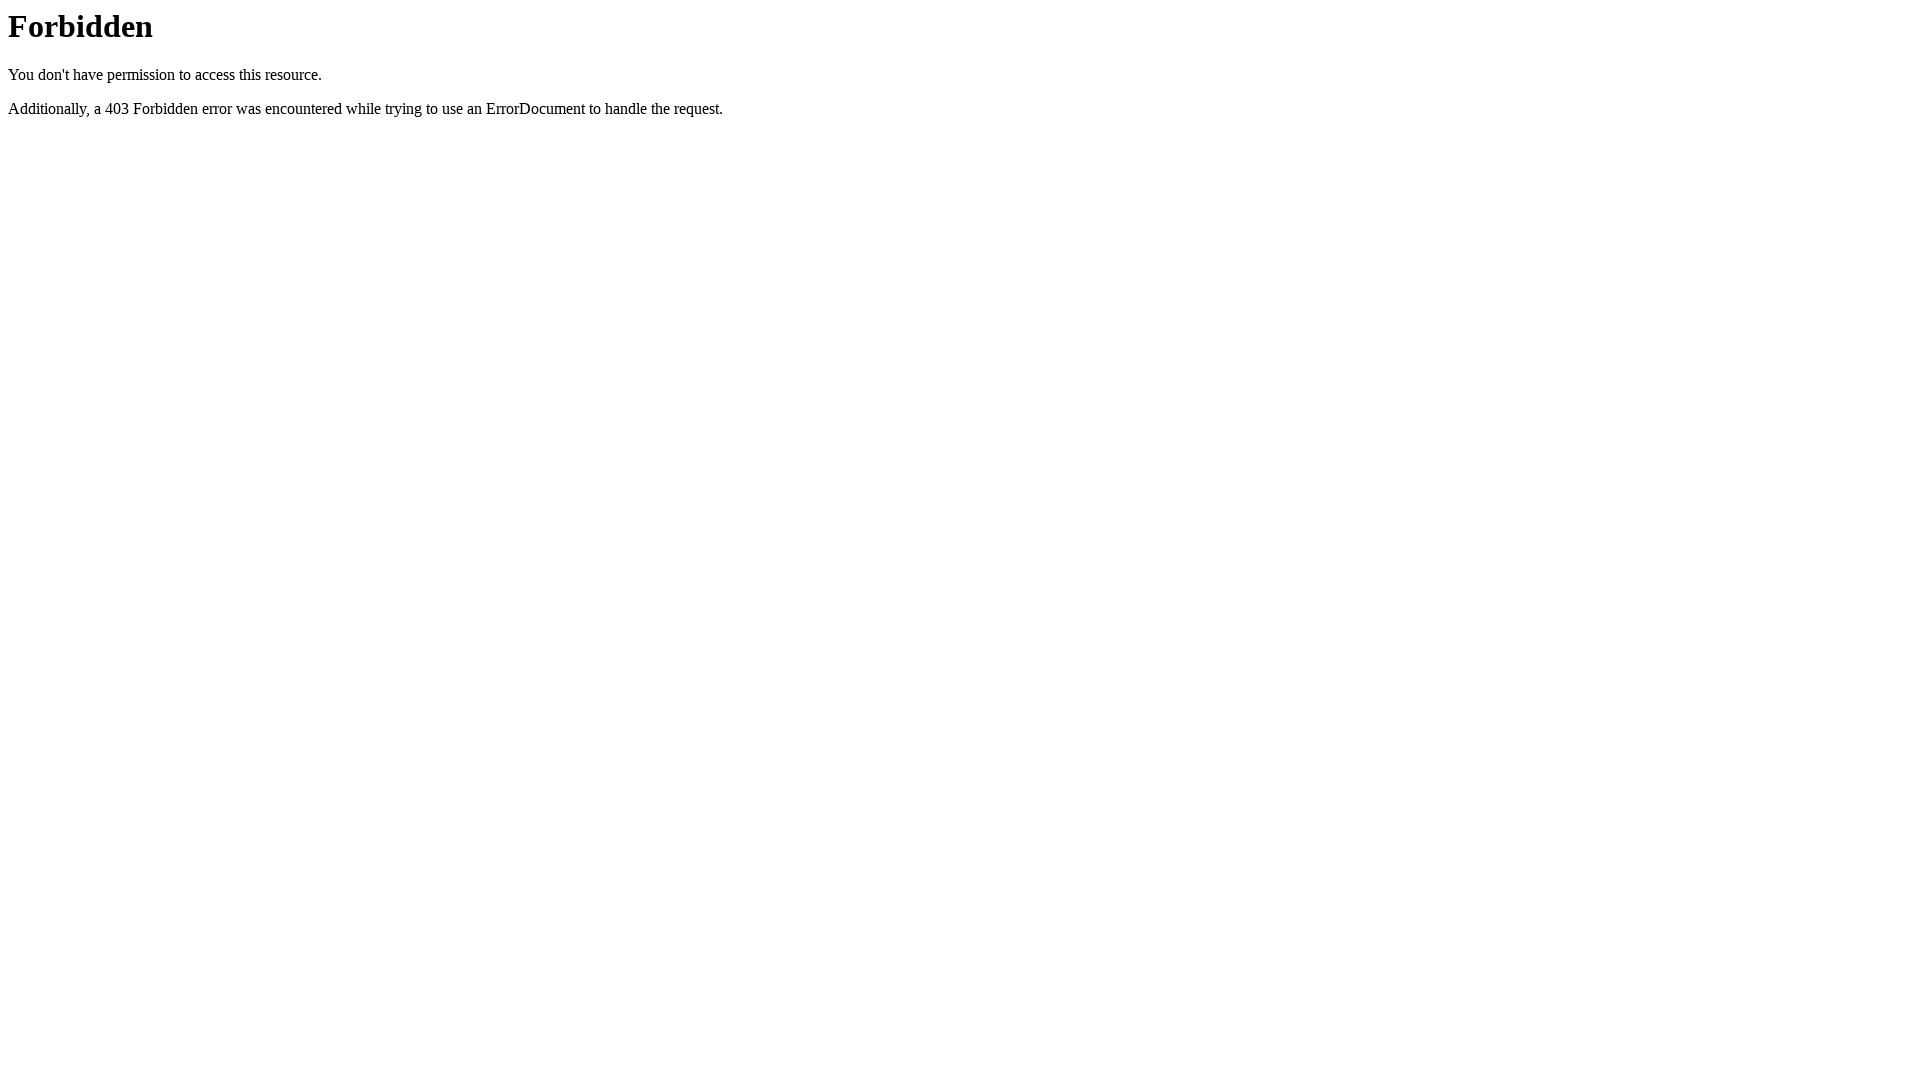

Retrieved page title: '403 Forbidden'
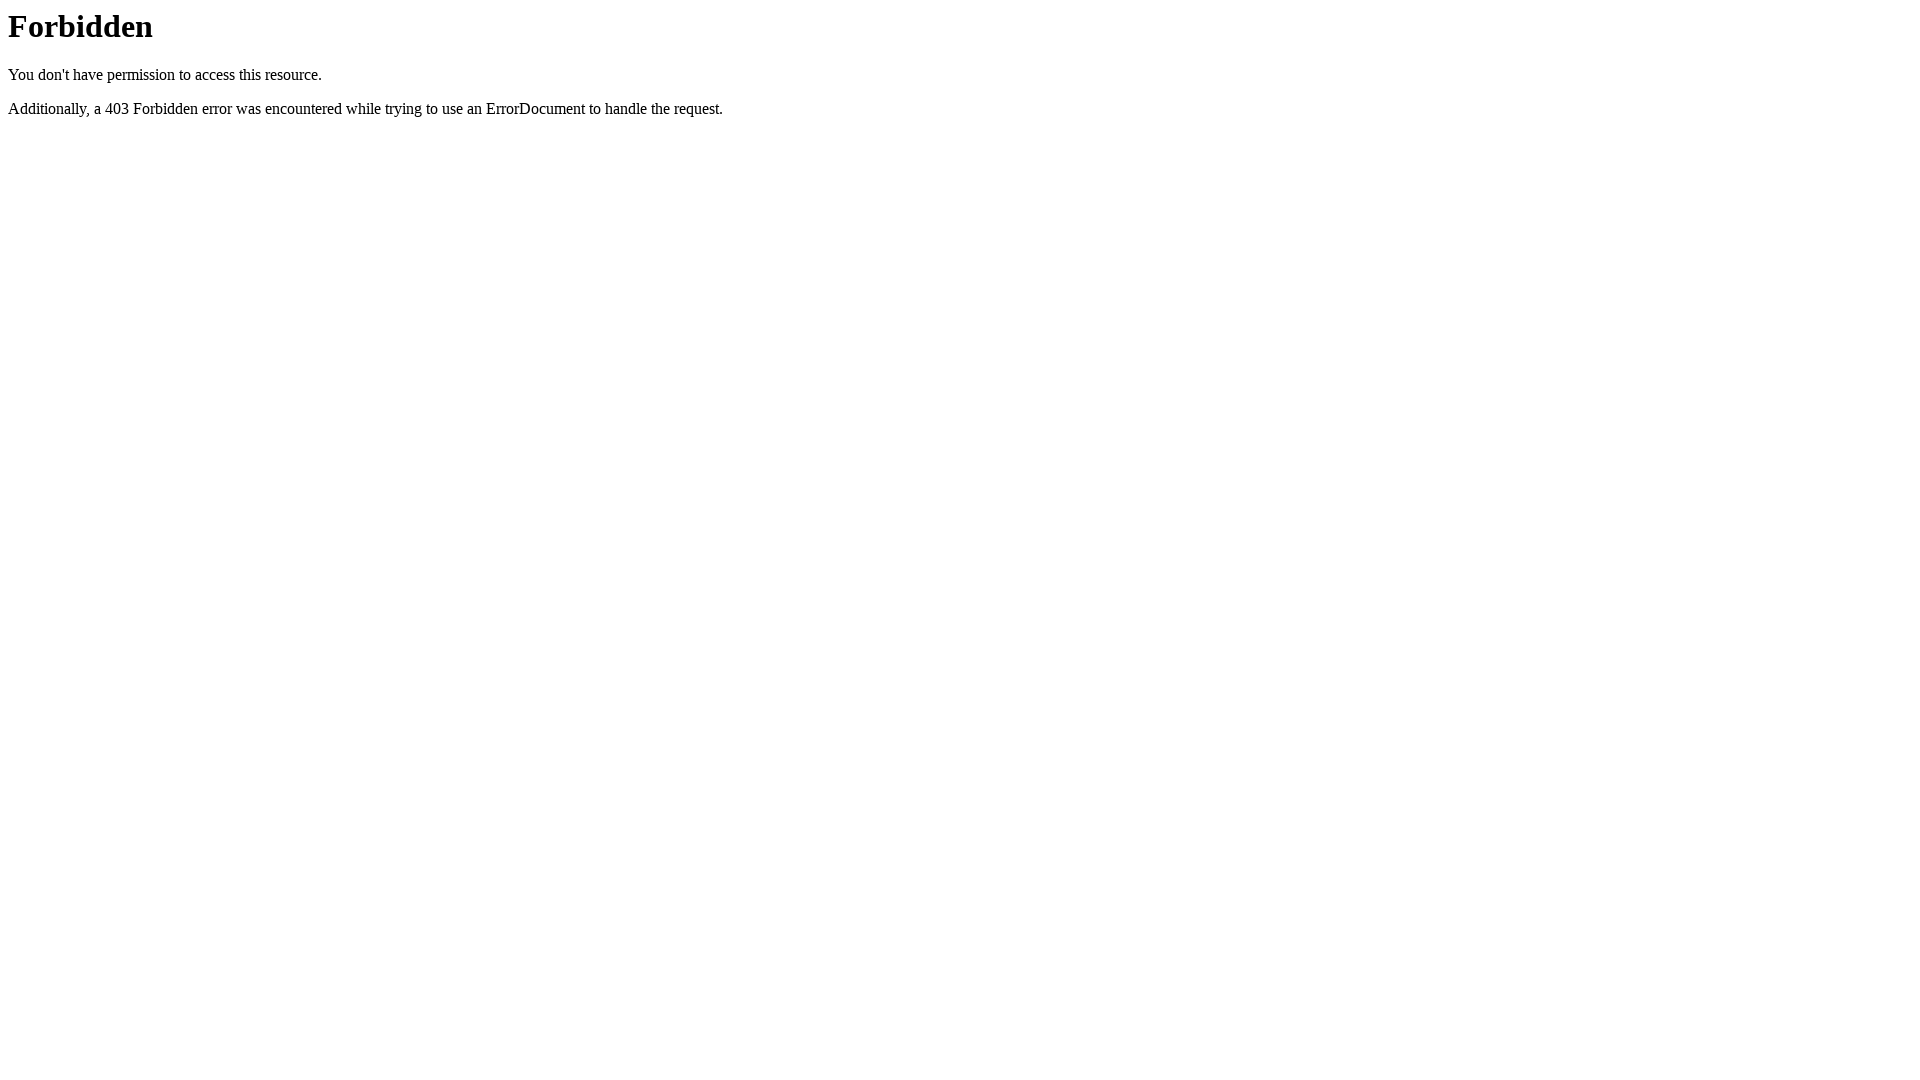

Verified page title is not empty and exists
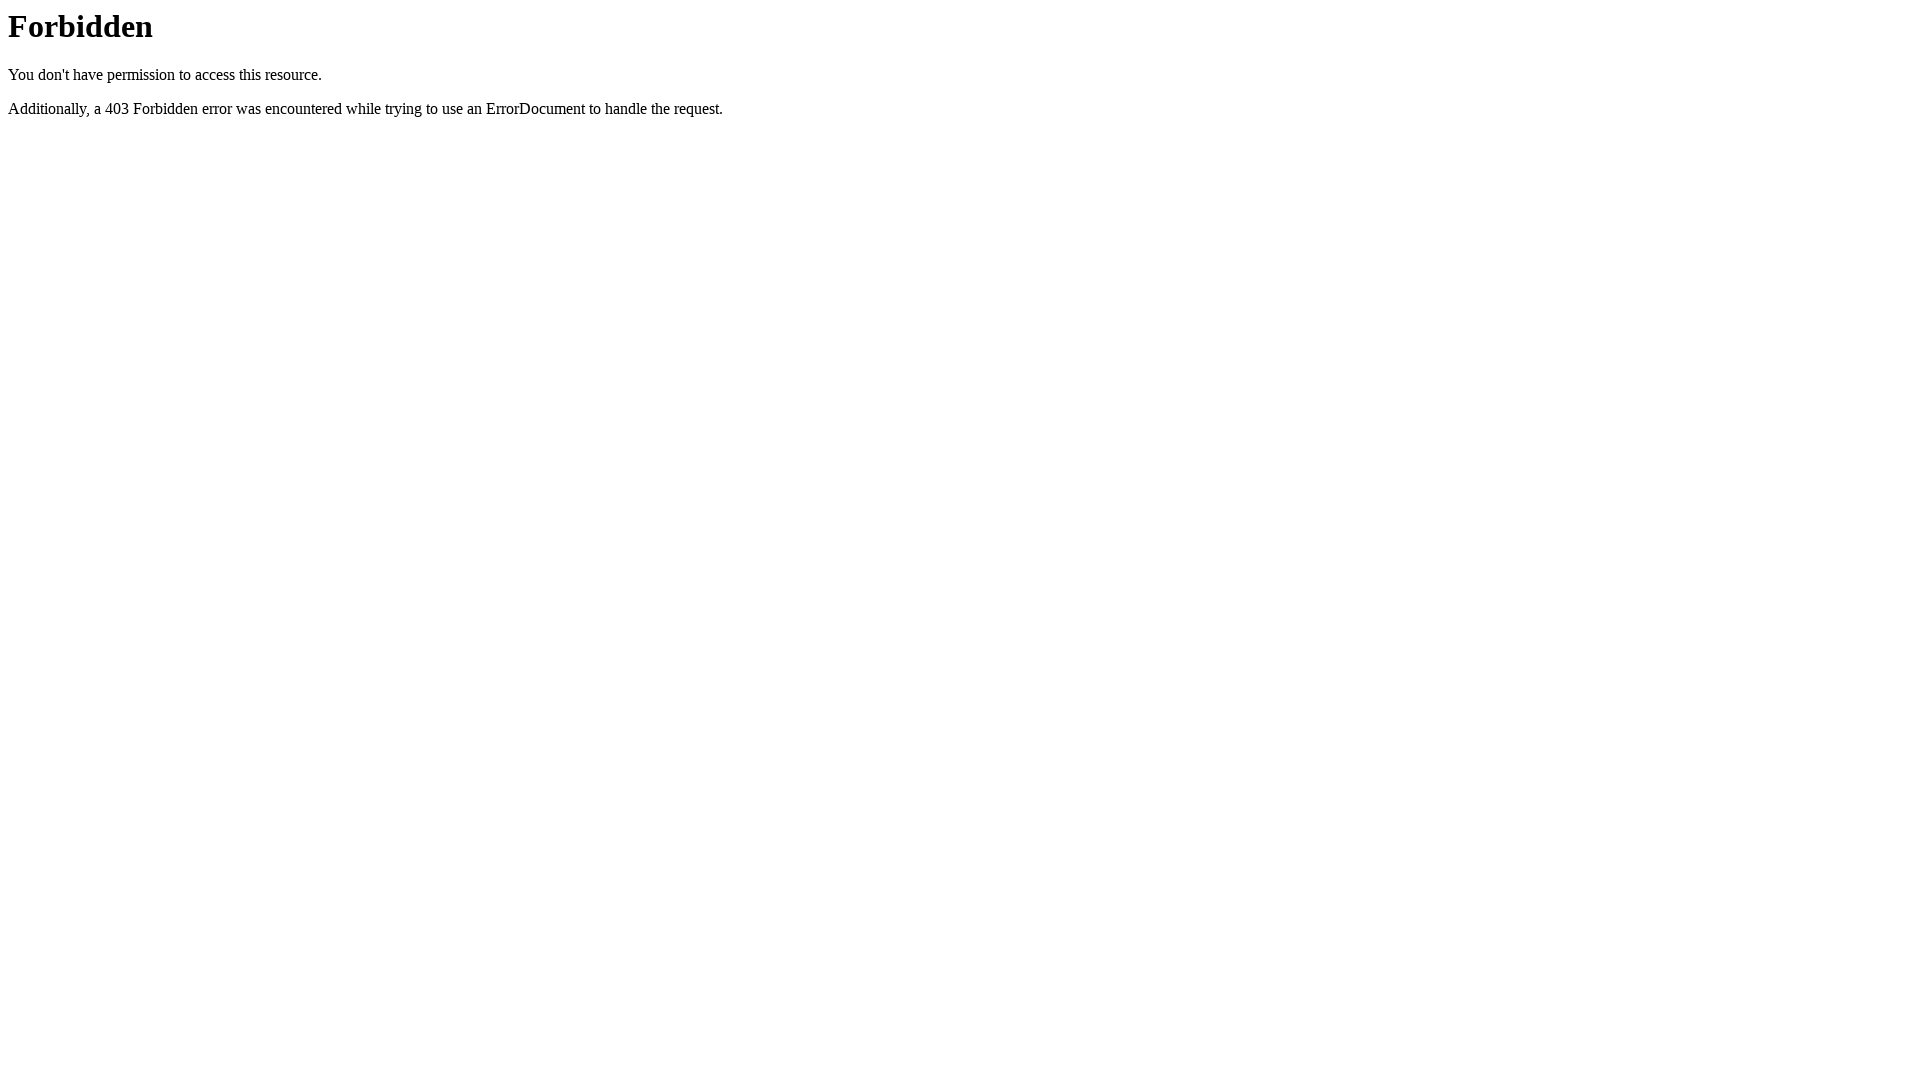

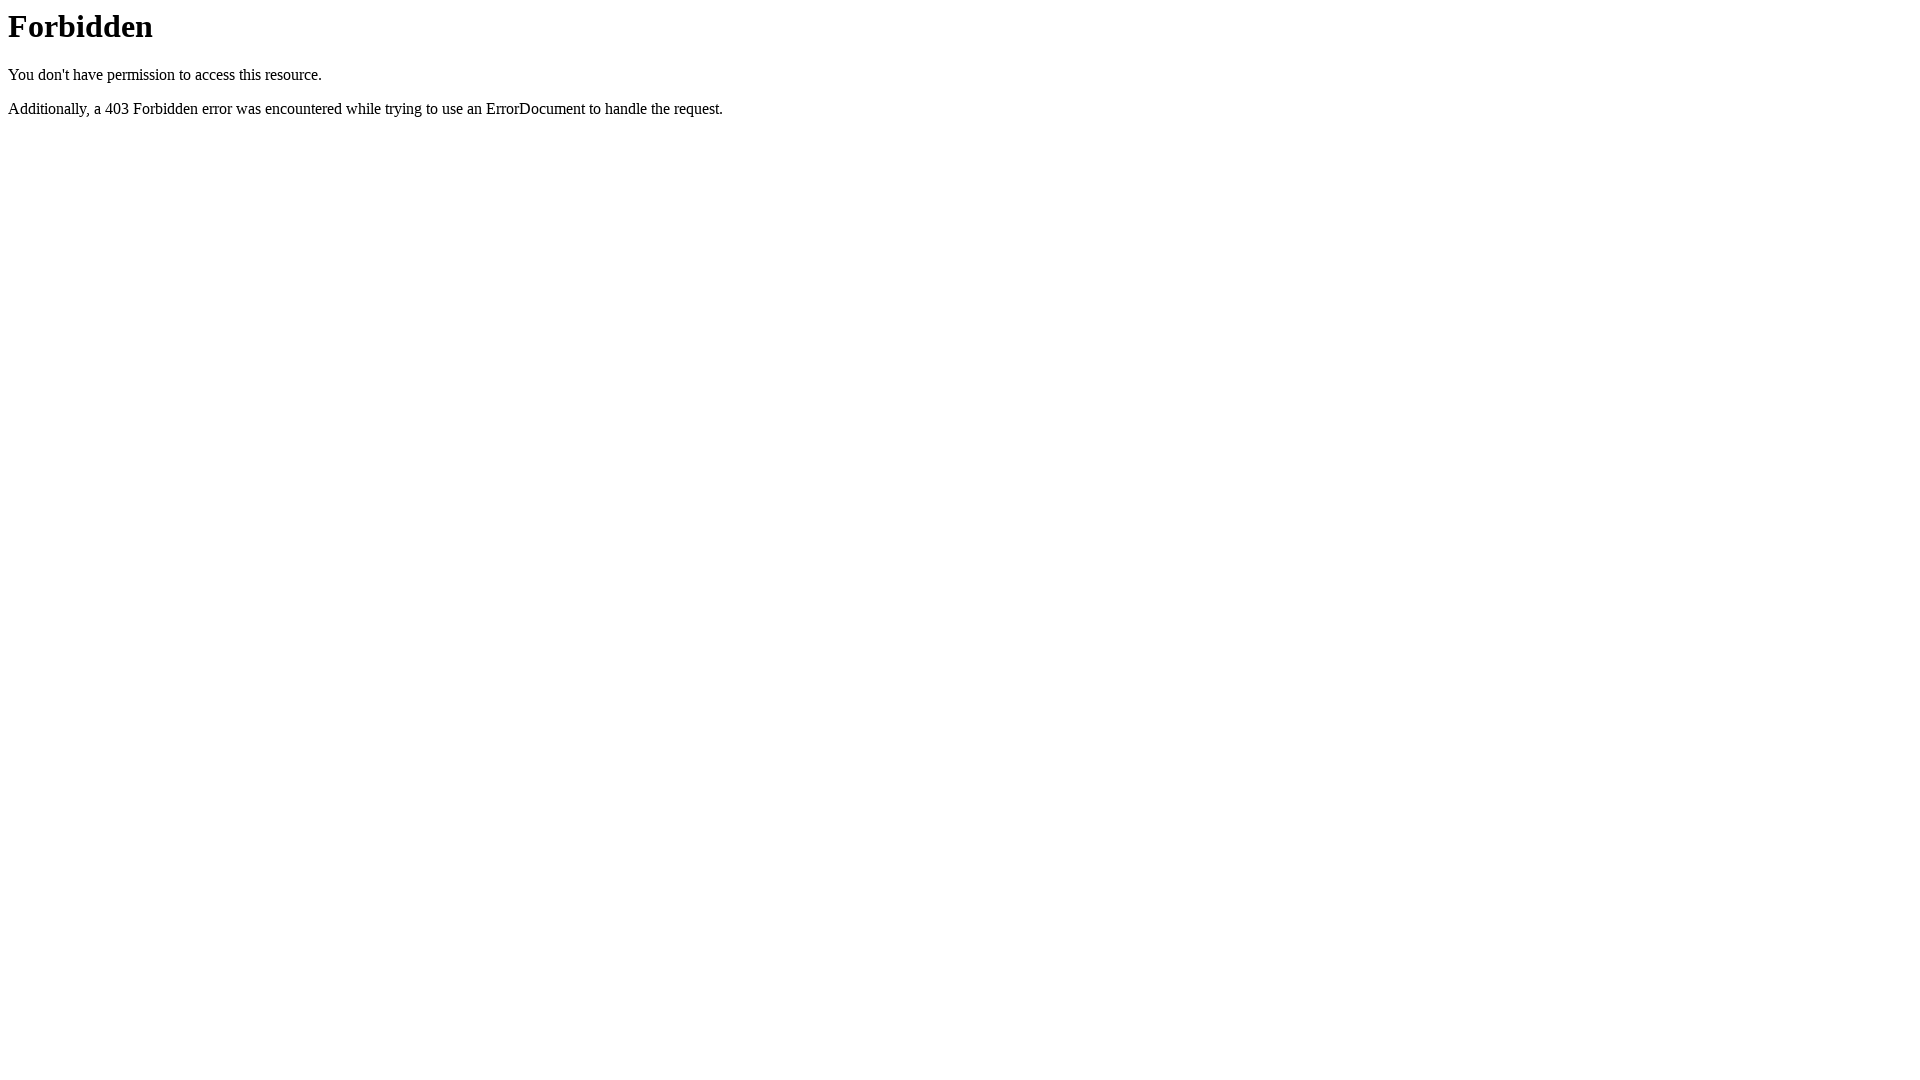